Tests dropdown functionality by validating default selection, selecting different options, and verifying the dropdown header text

Starting URL: http://the-internet.herokuapp.com/dropdown

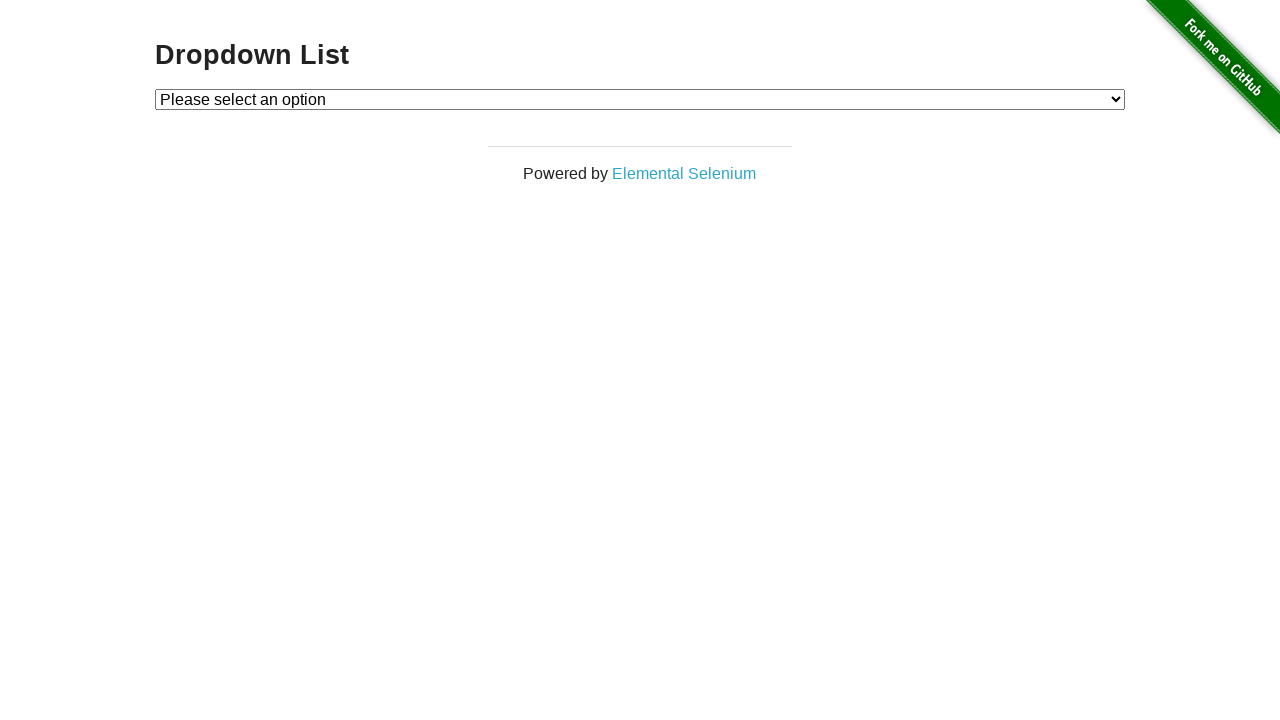

Located dropdown element with id 'dropdown'
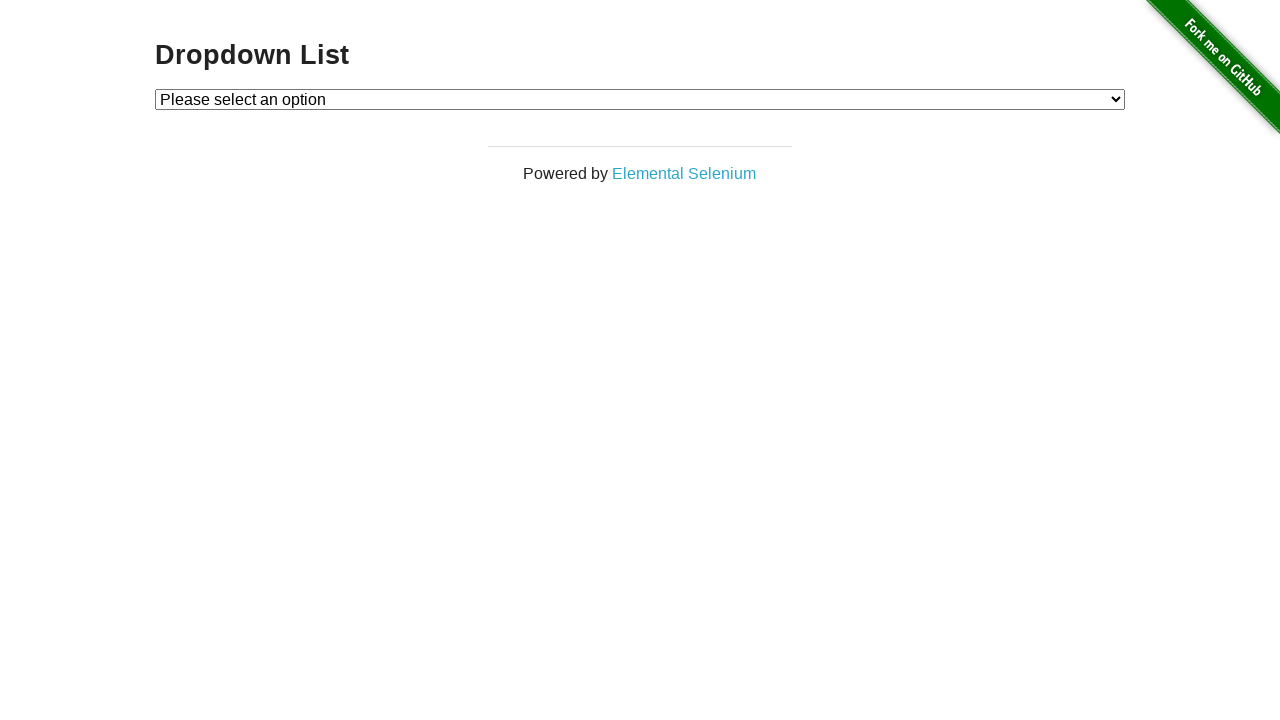

Retrieved default selected option text content
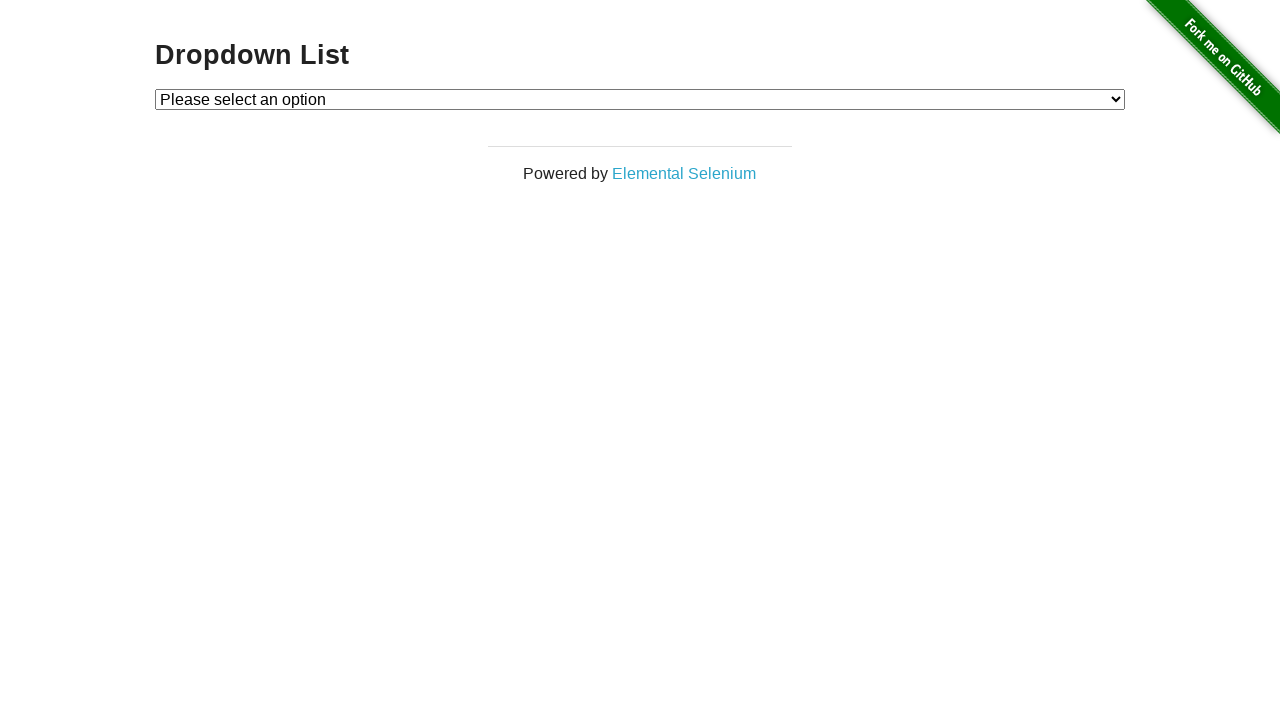

Verified default option is 'Please select an option'
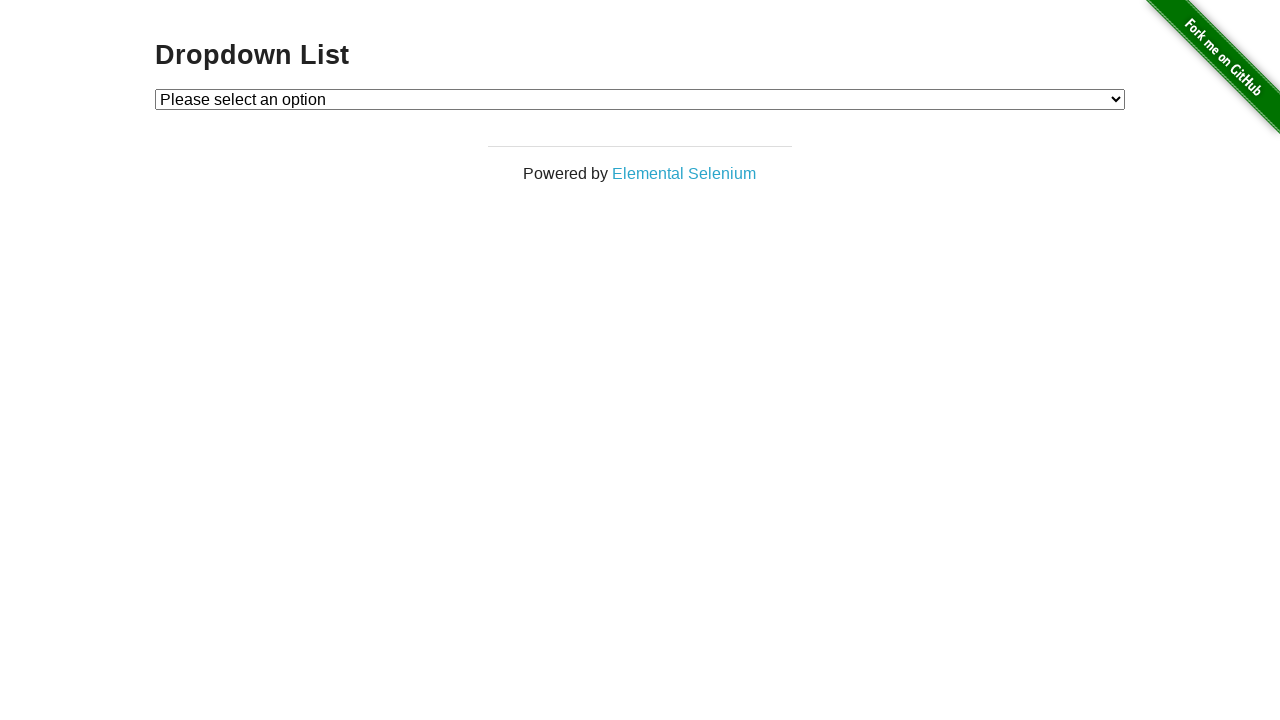

Selected Option 1 by value '1' on select#dropdown
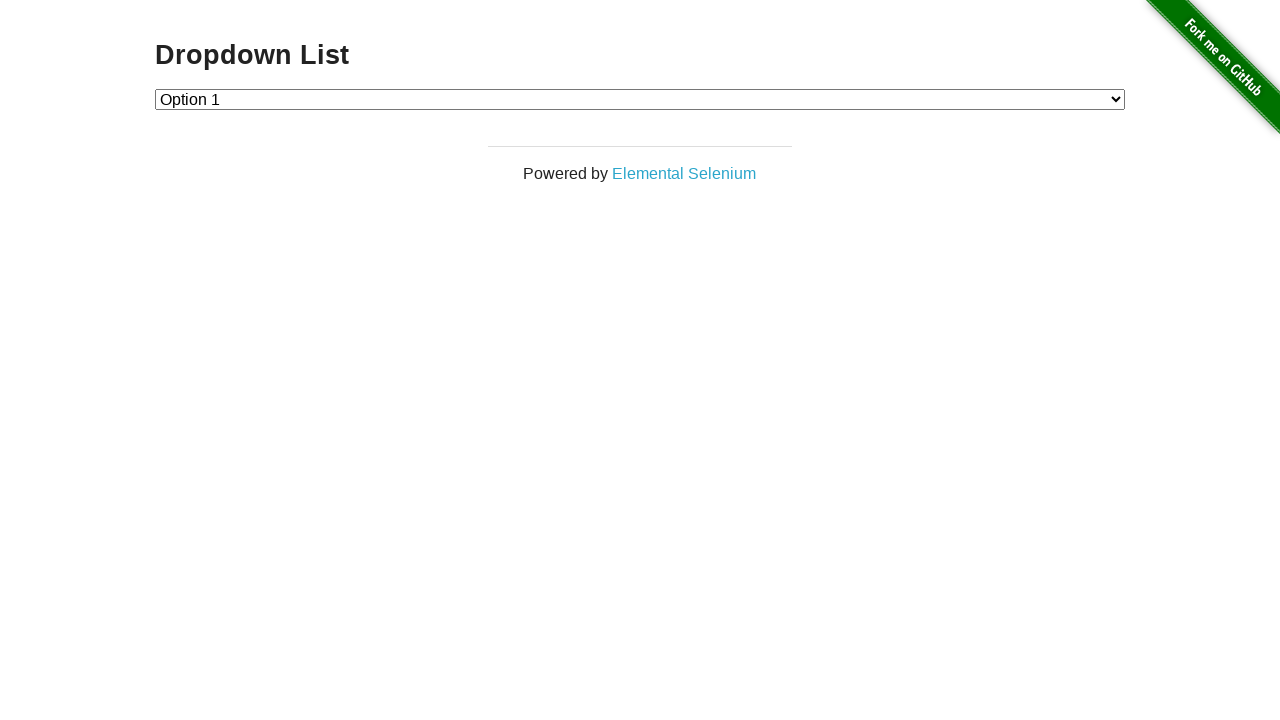

Retrieved currently selected option text content
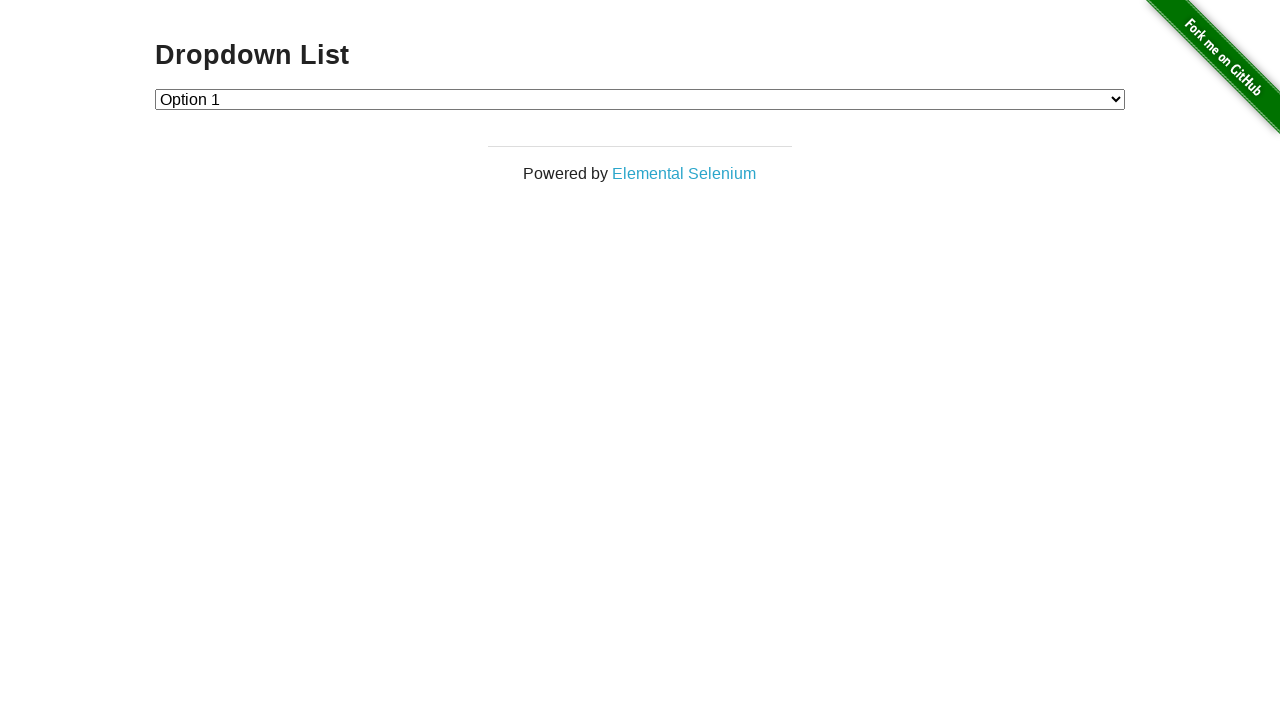

Verified Option 1 is now selected
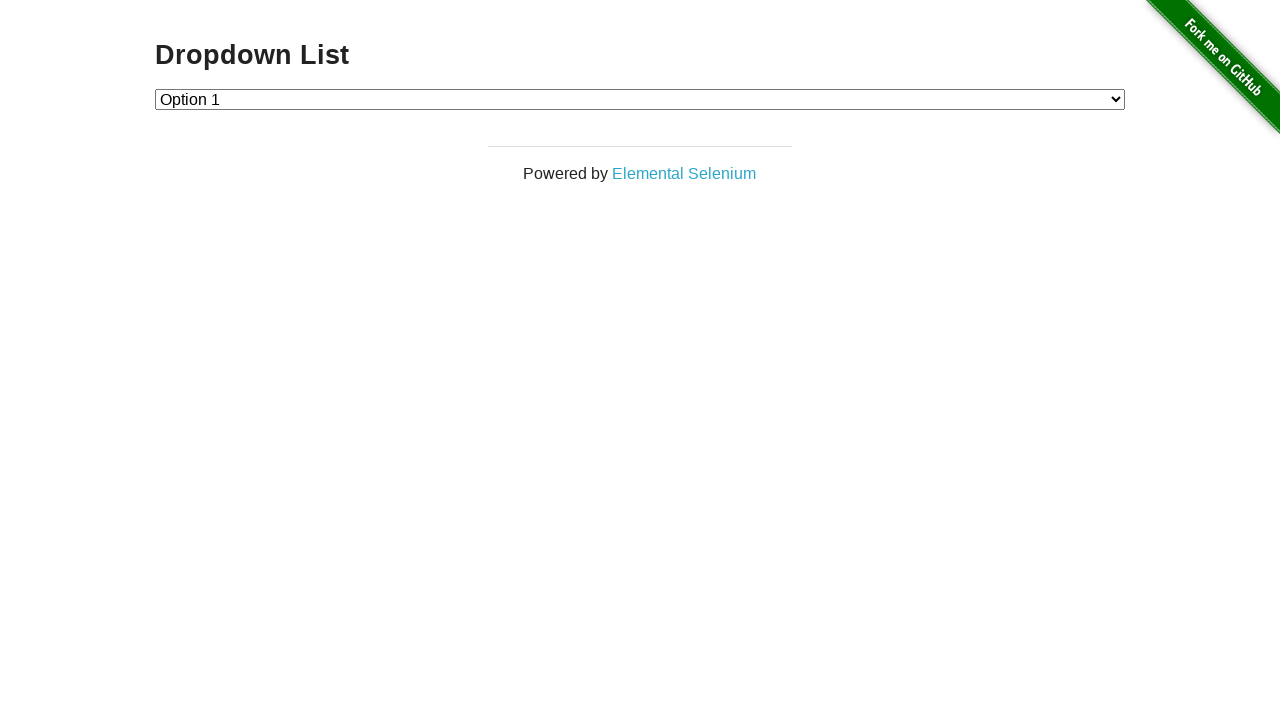

Selected Option 2 by visible label text on select#dropdown
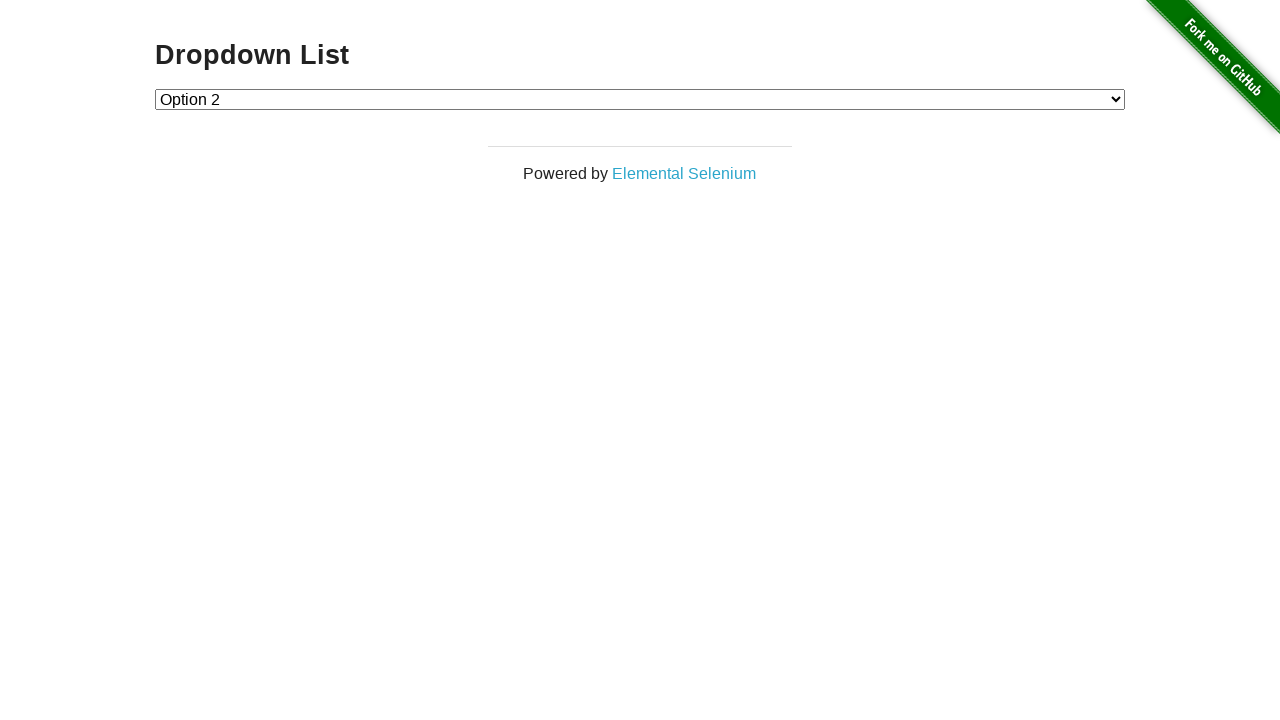

Retrieved currently selected option text content
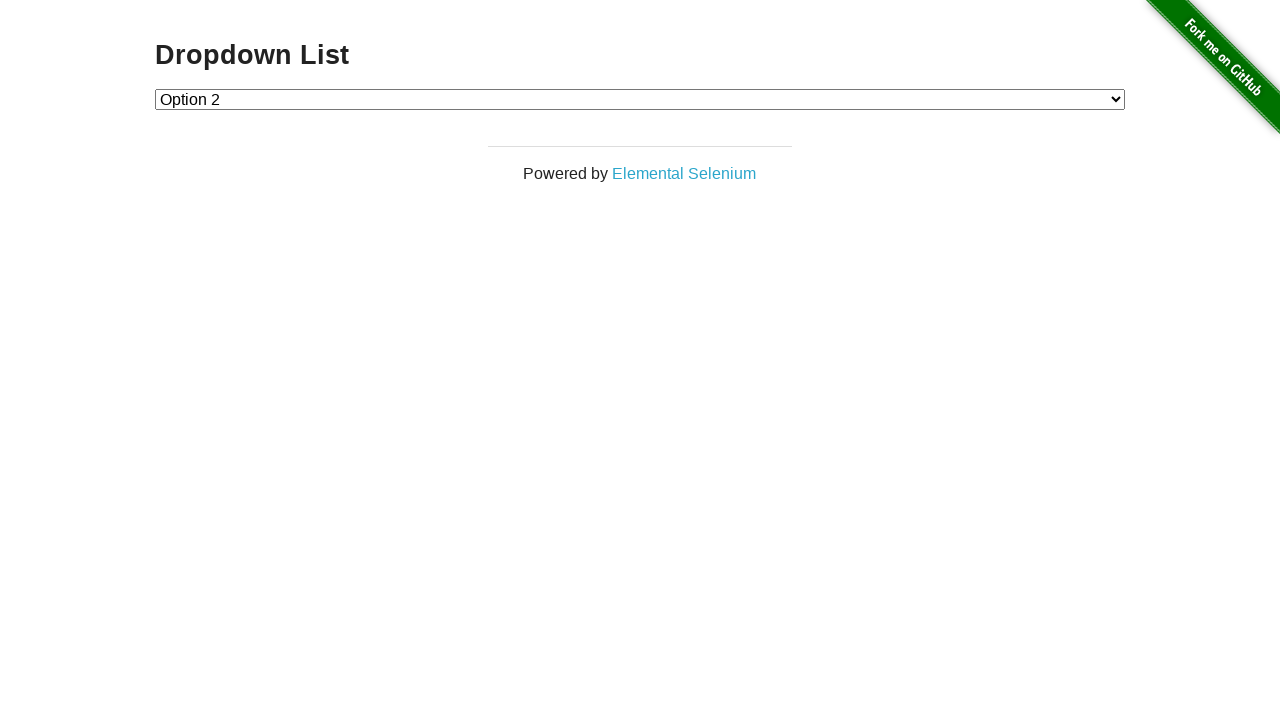

Verified Option 2 is now selected
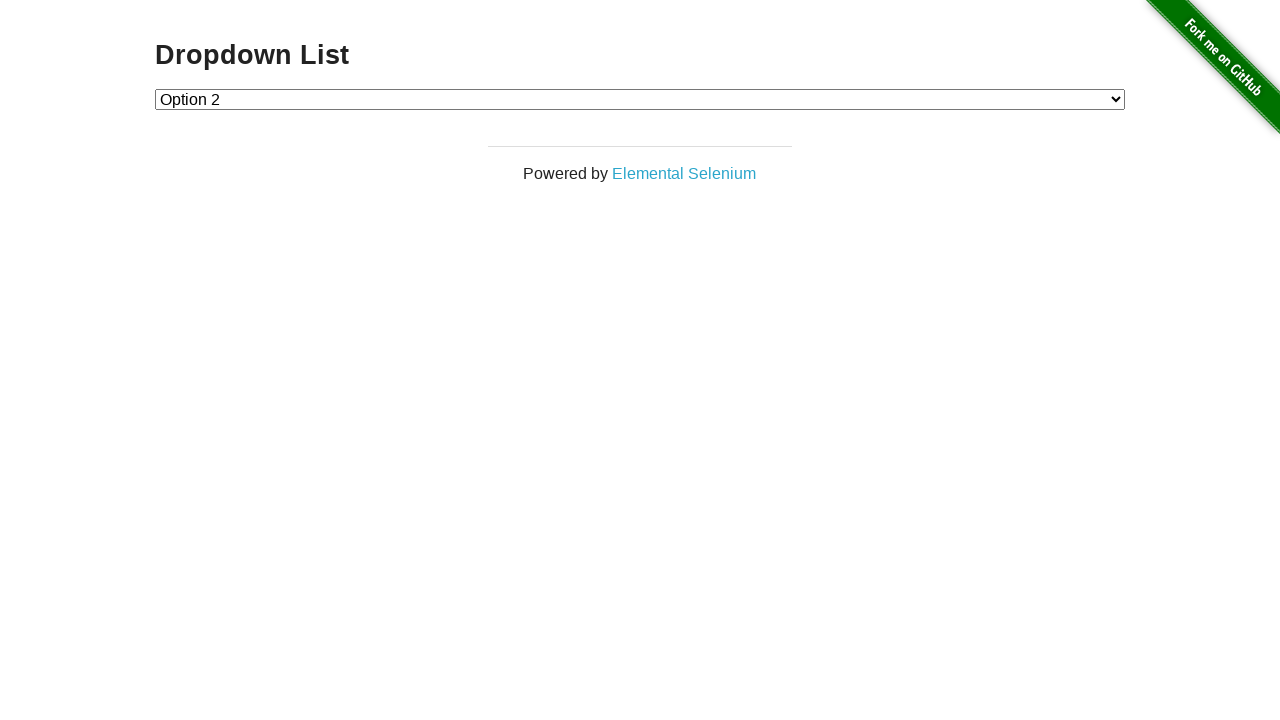

Located h3 header element
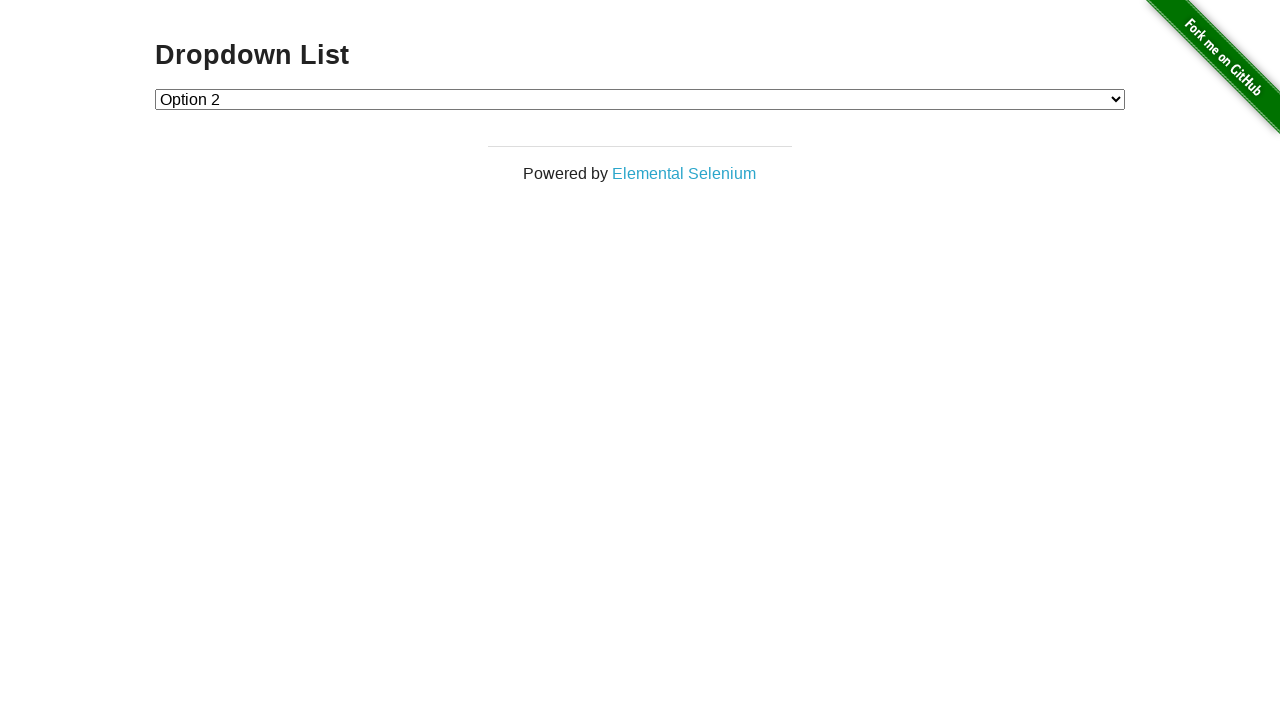

Retrieved header text content
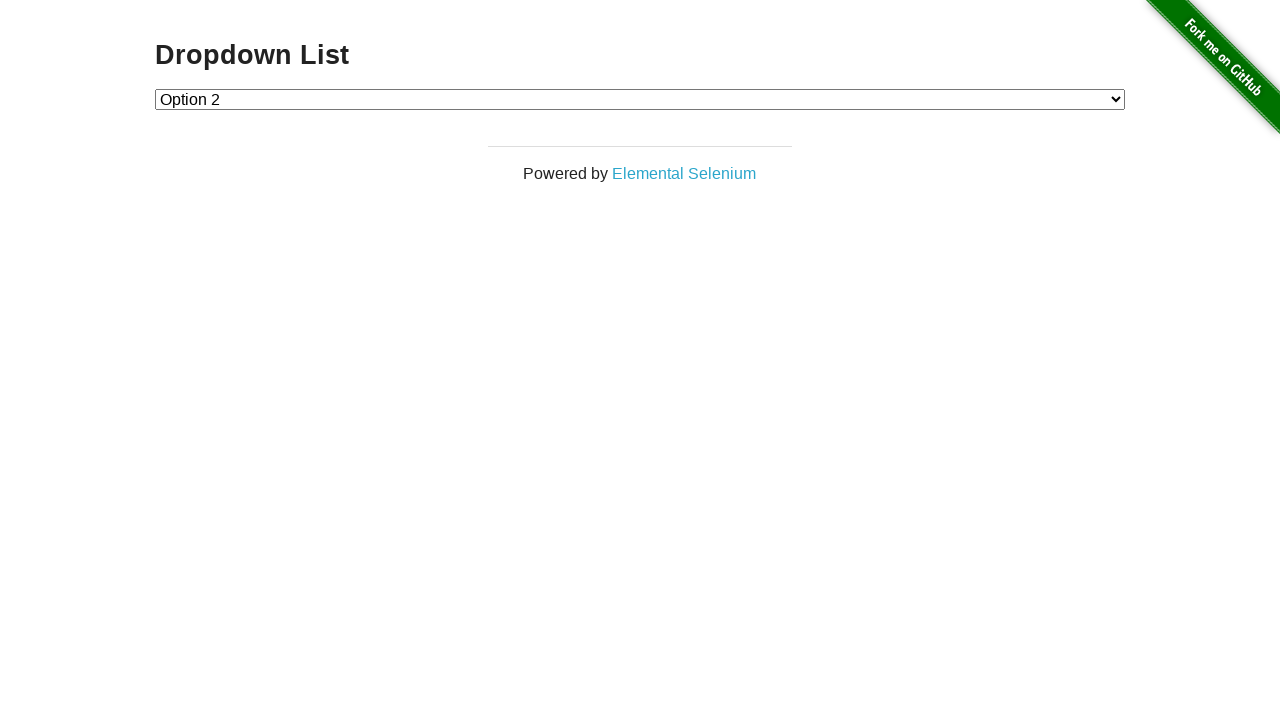

Verified header text is 'Dropdown List'
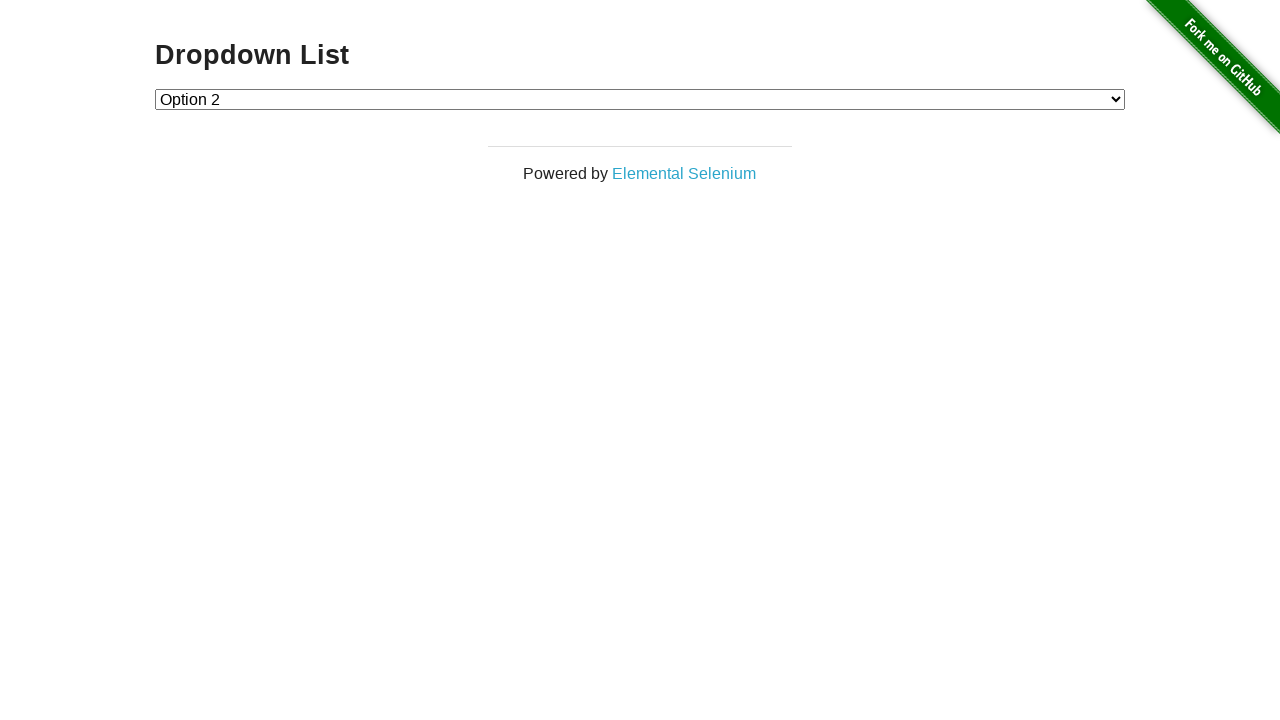

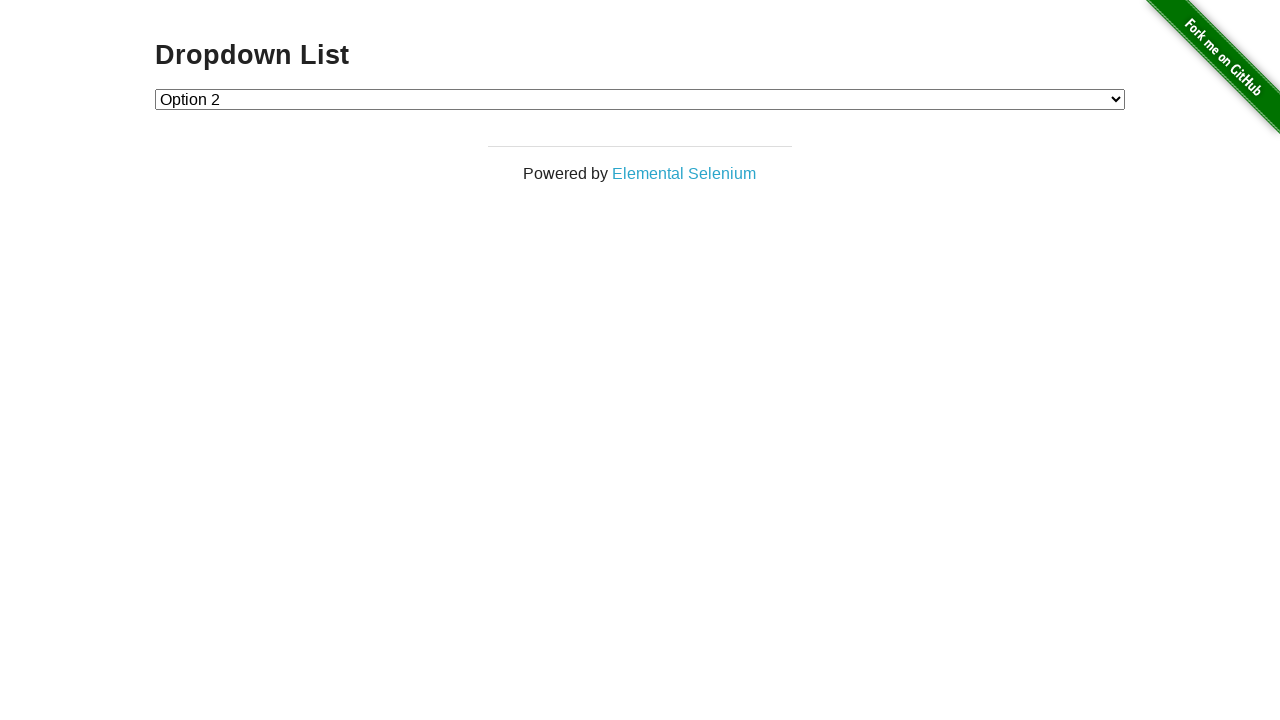